Tests browser window manipulation by maximizing the window before navigating to YouTube and then minimizing it as a post-condition demonstration.

Starting URL: https://www.youtube.com/

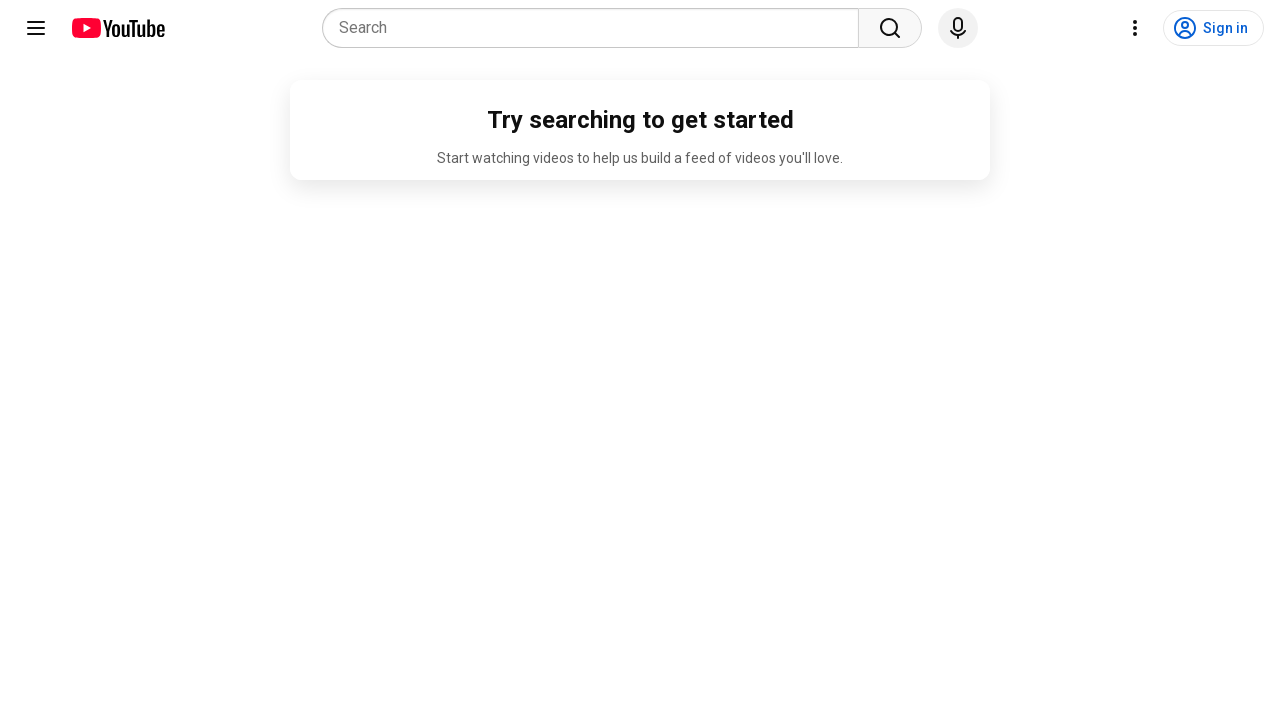

Maximized browser window to 1920x1080
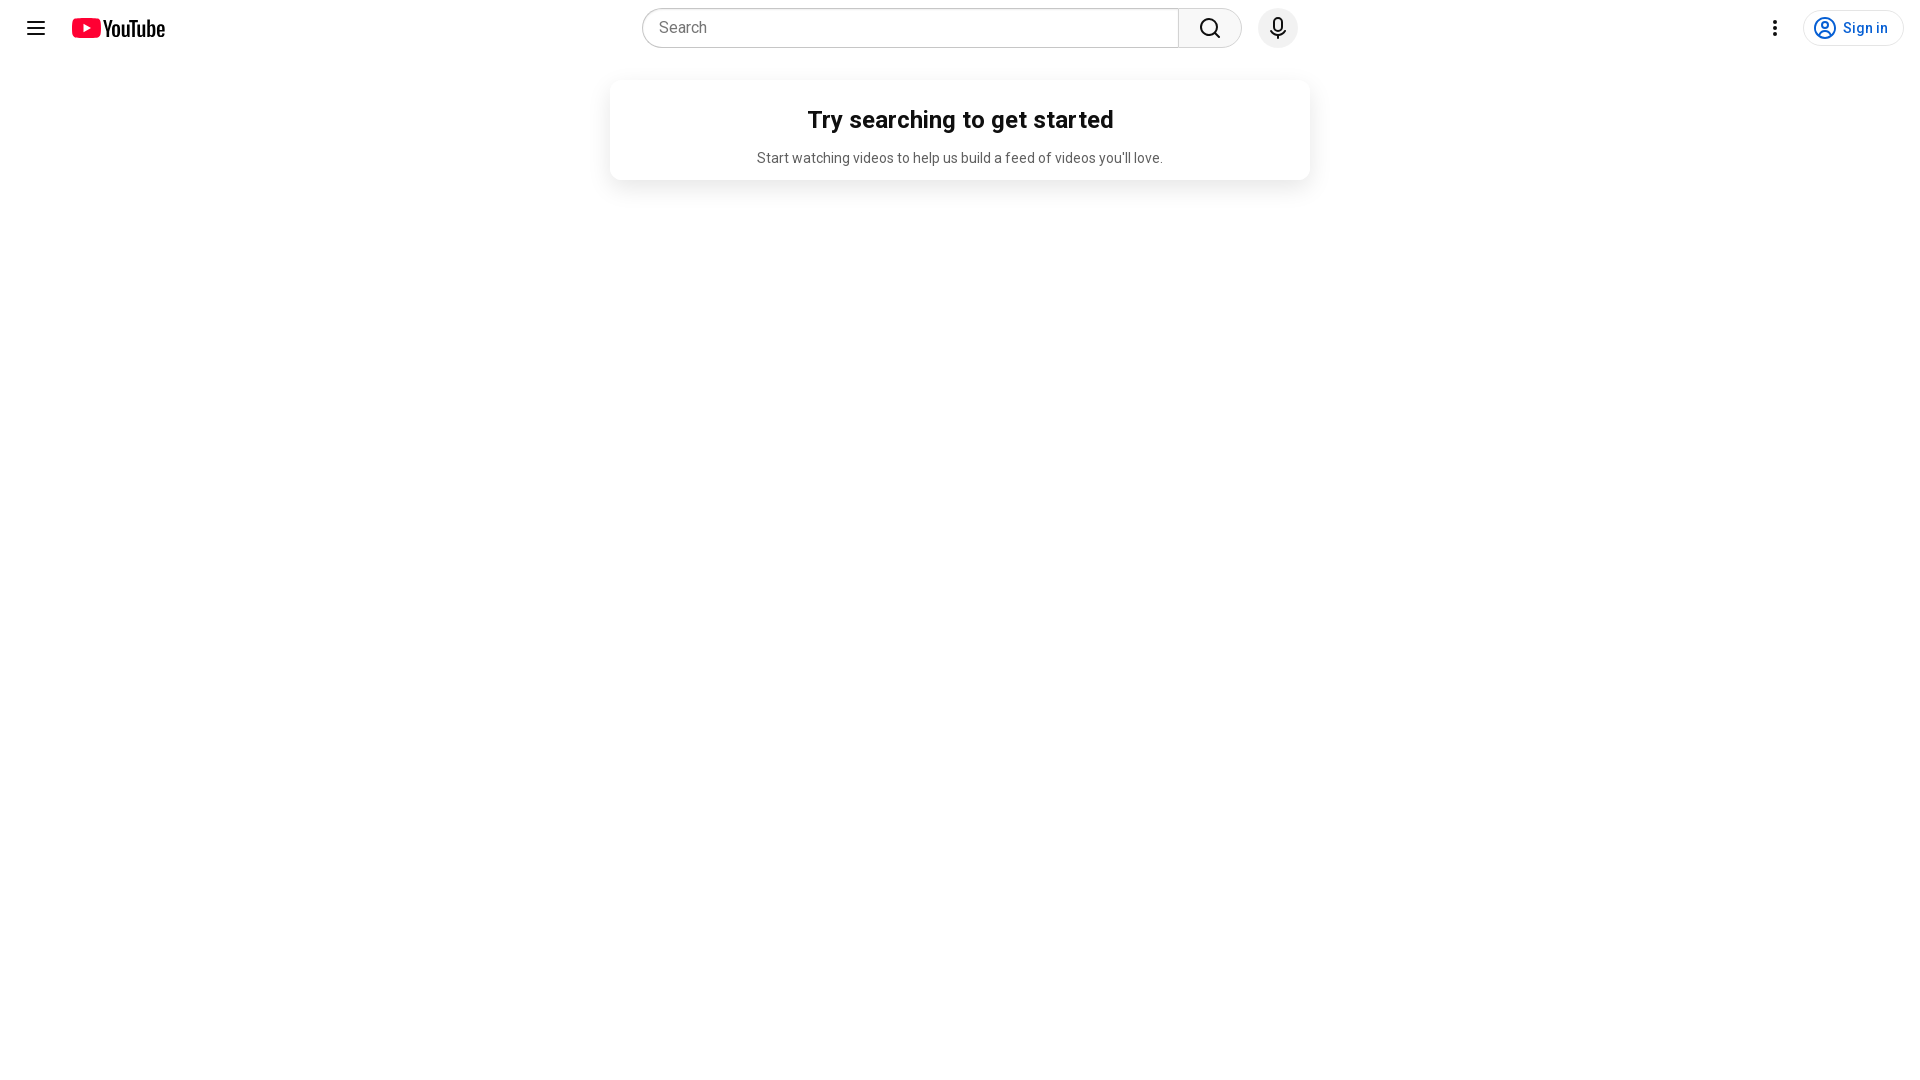

Navigated to YouTube
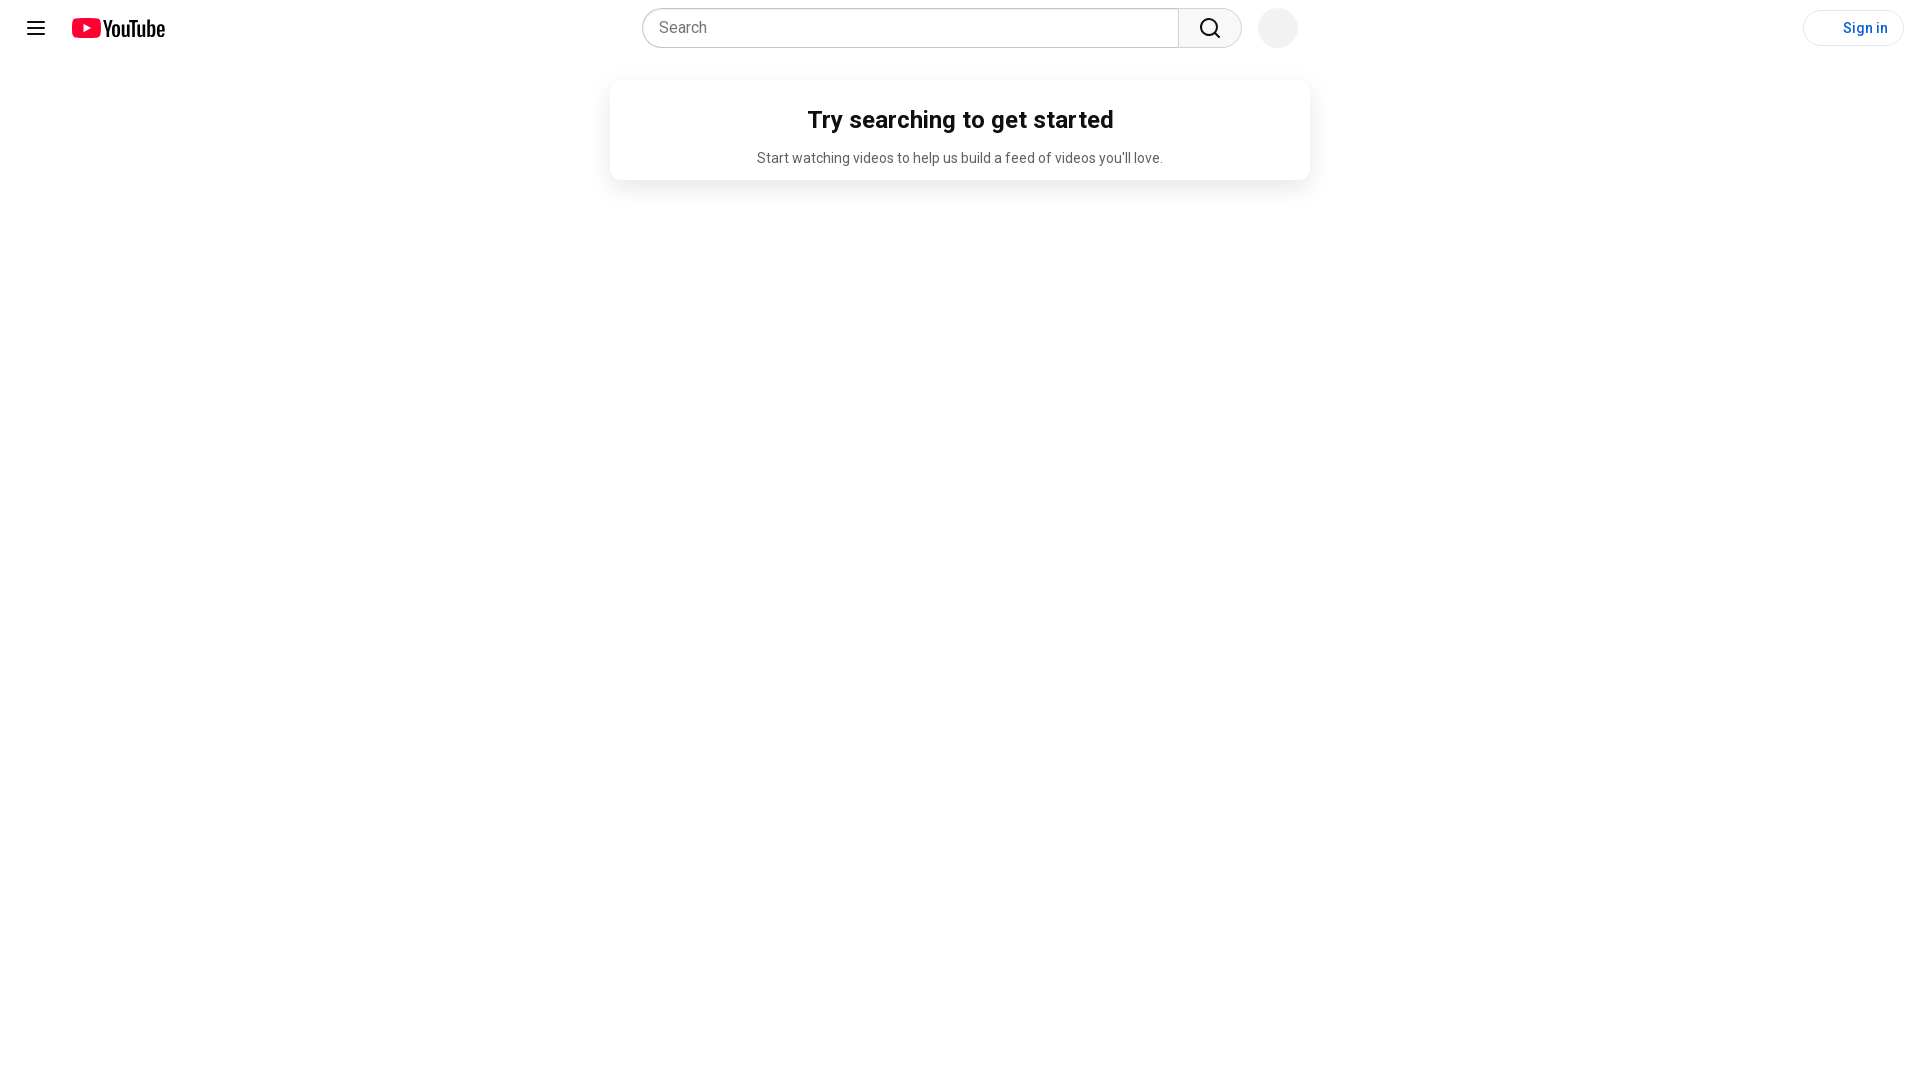

YouTube page loaded (domcontentloaded)
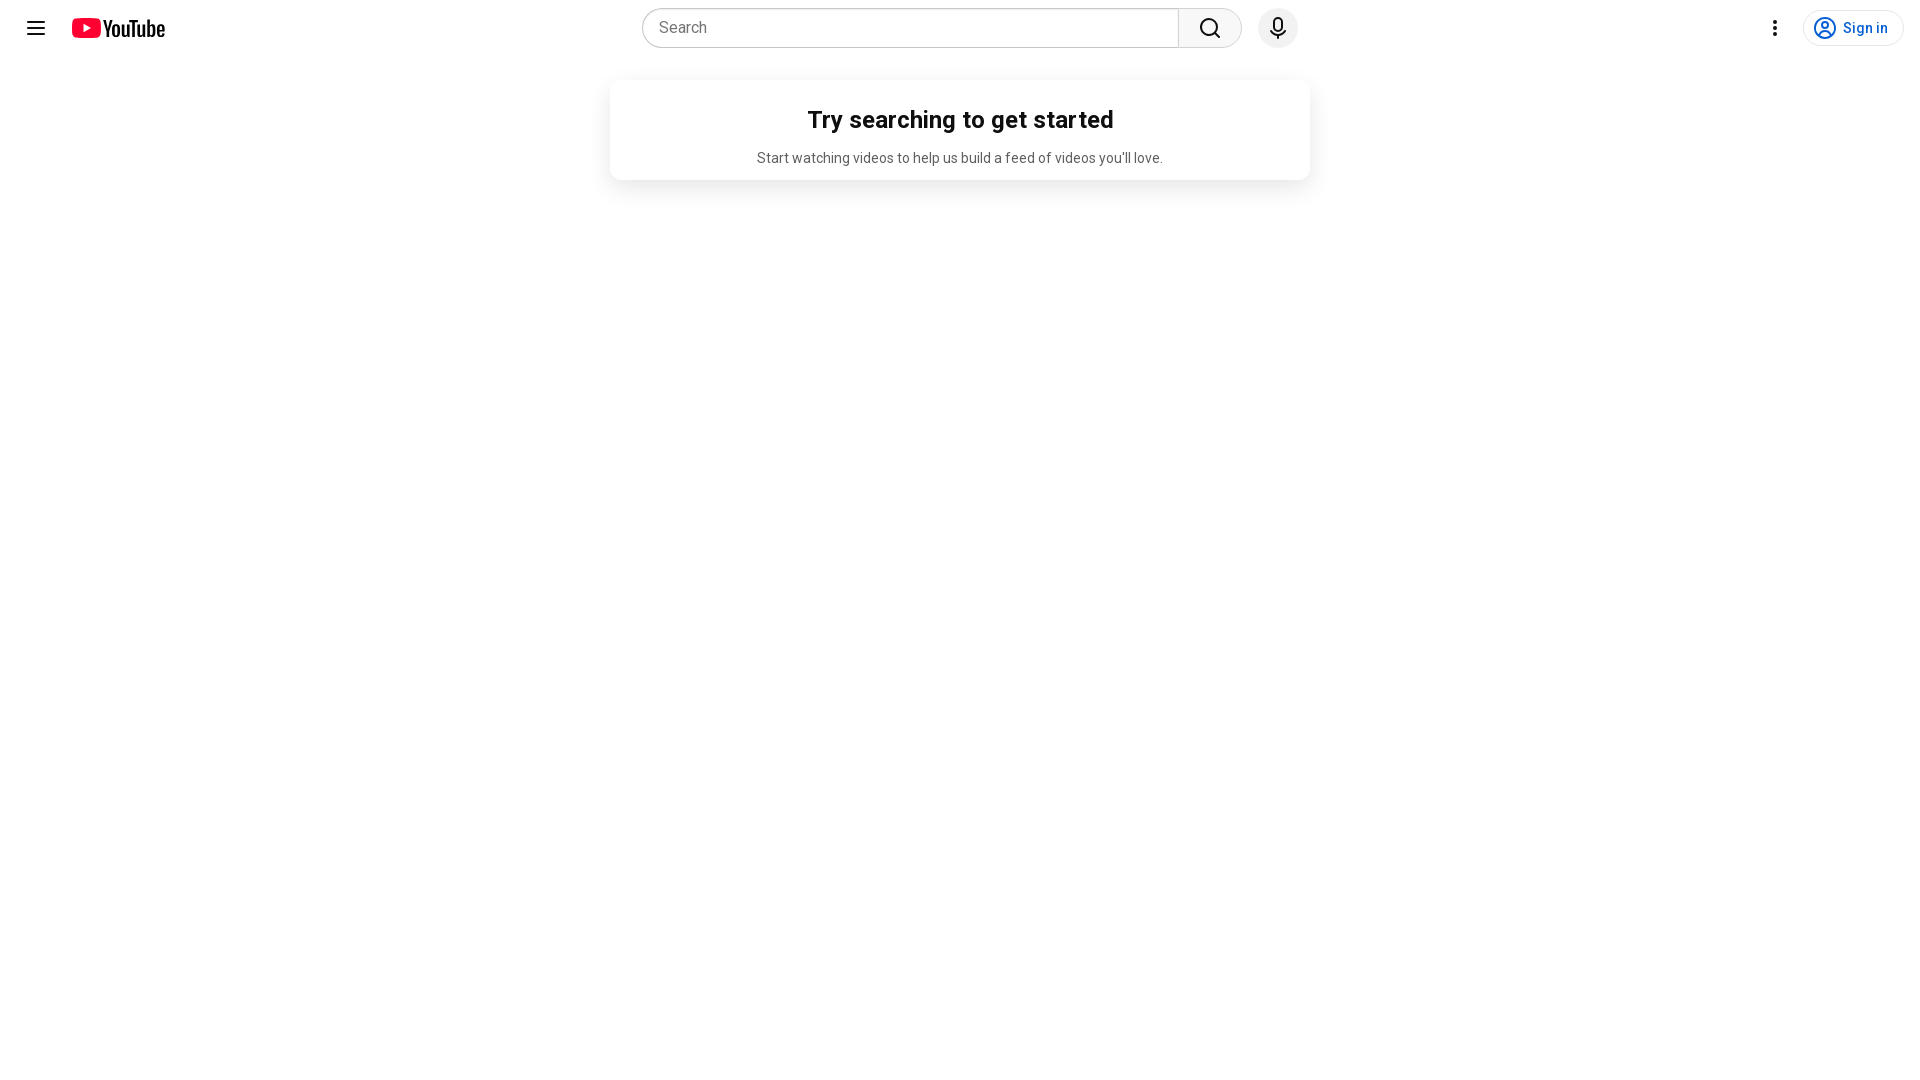

Minimized browser window to 800x600 (post-condition)
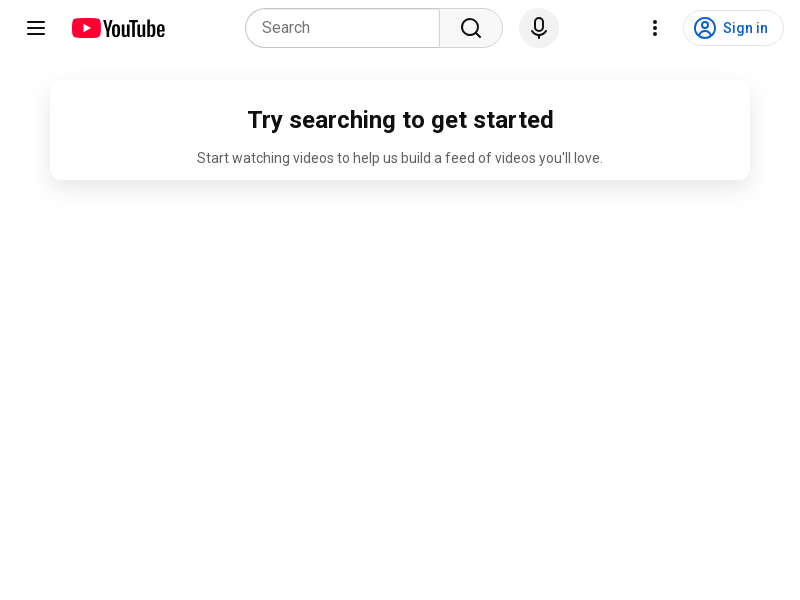

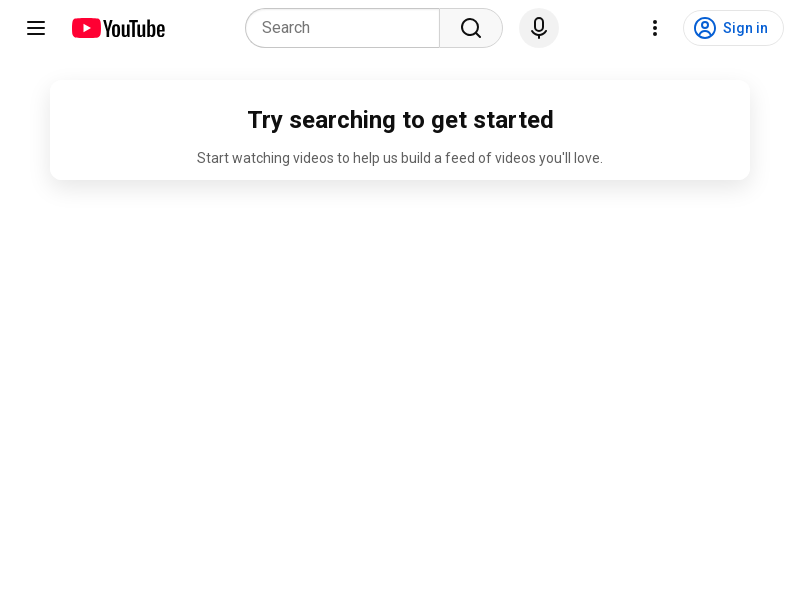